Tests the small modal dialog by clicking the show button, waiting for the modal to appear, and verifying the modal header and body text are correct.

Starting URL: https://demoqa.com/modal-dialogs

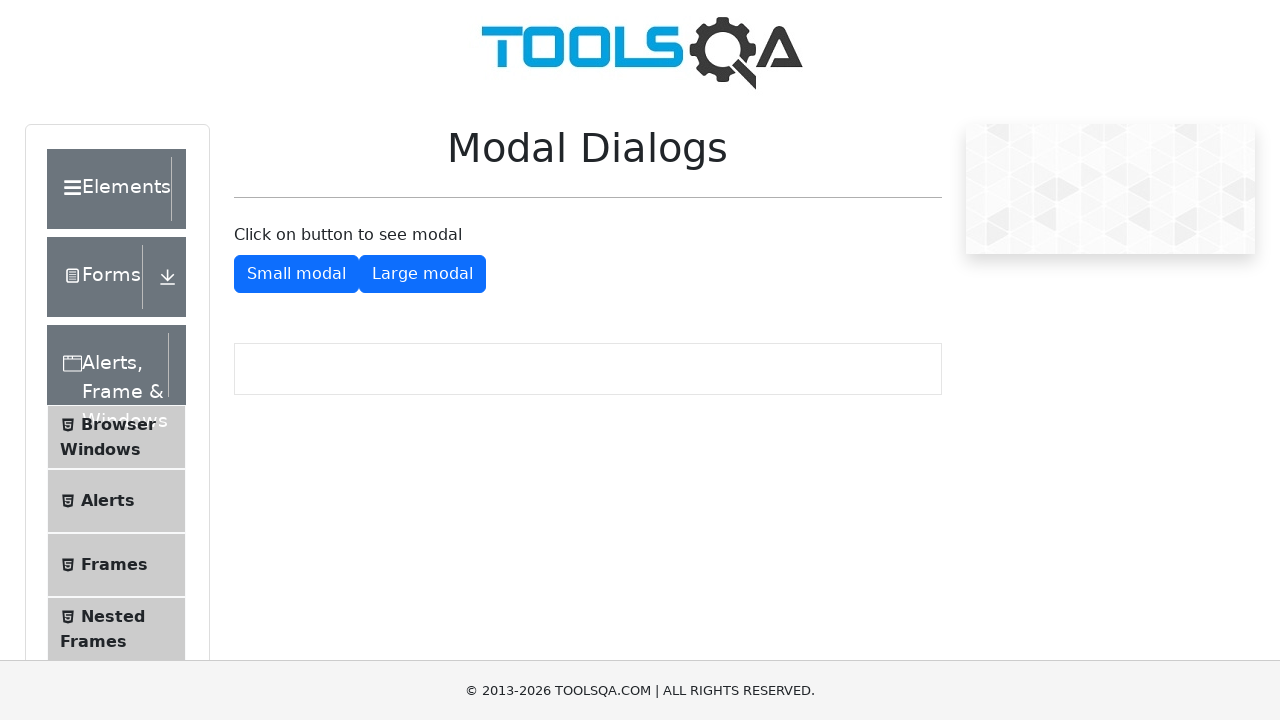

Clicked show small modal button at (296, 274) on #showSmallModal
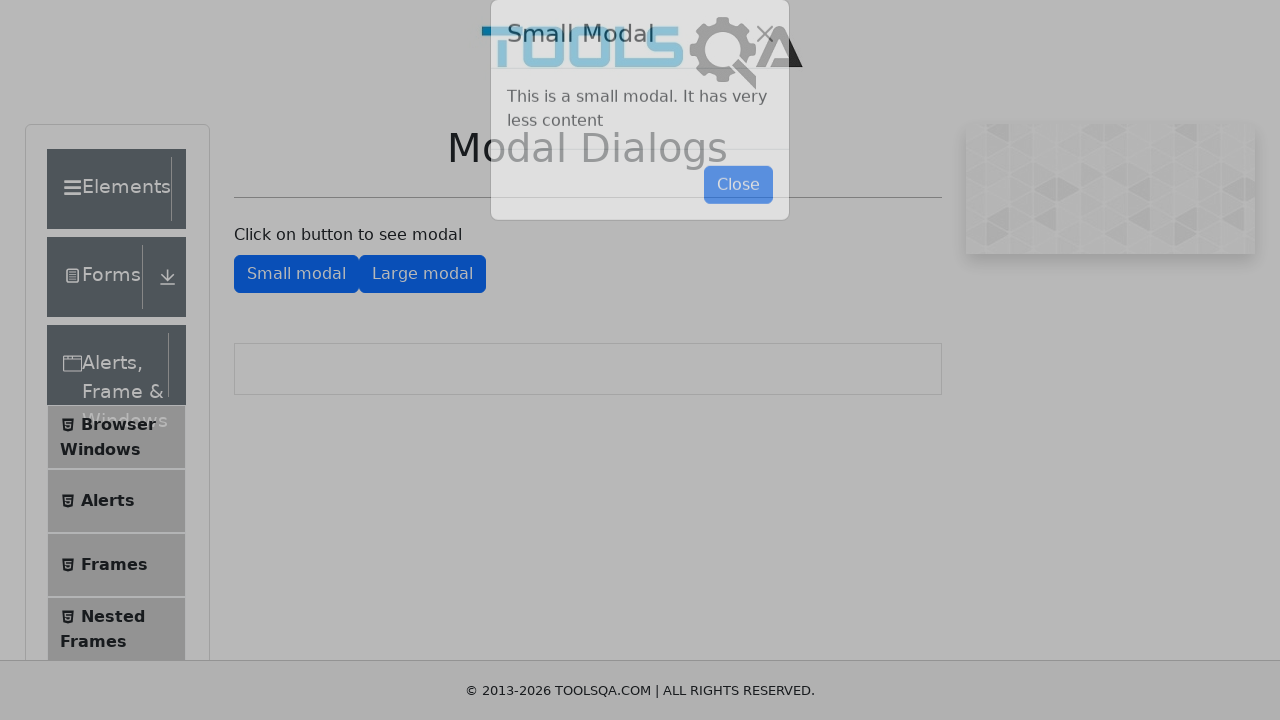

Small modal appeared and loaded
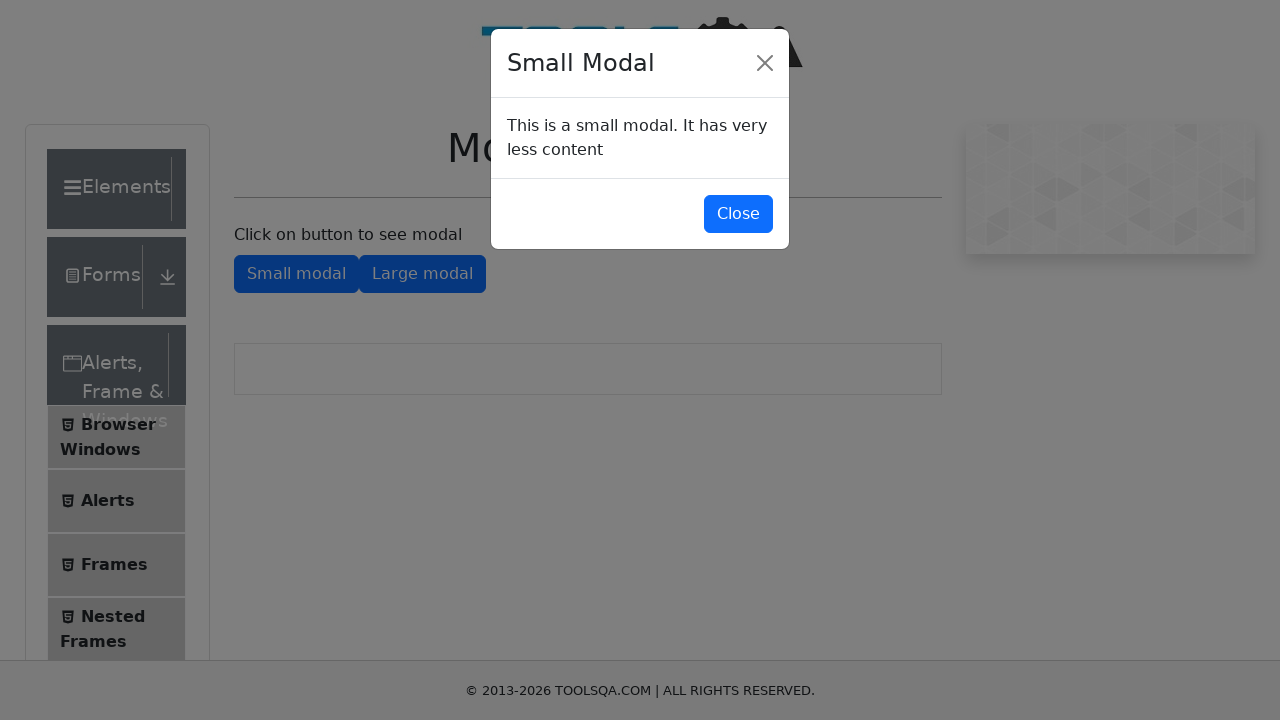

Verified modal header text is 'Small Modal'
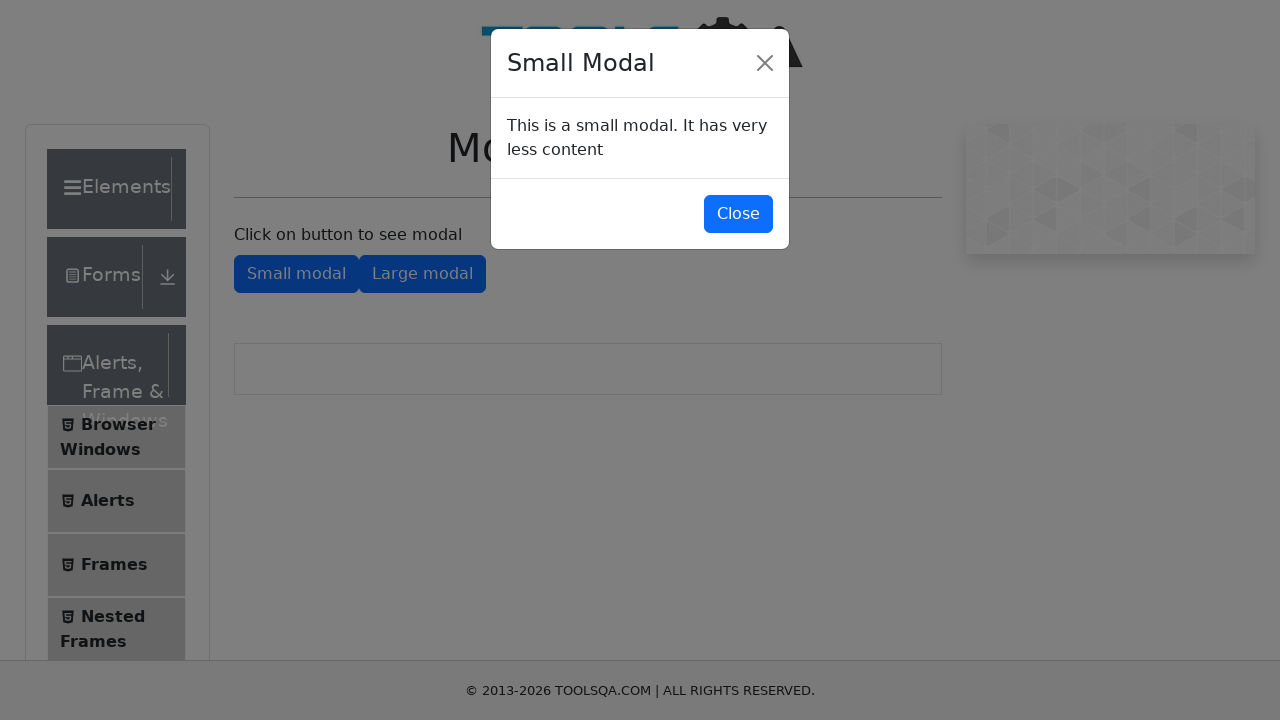

Verified modal body text is 'This is a small modal. It has very less content'
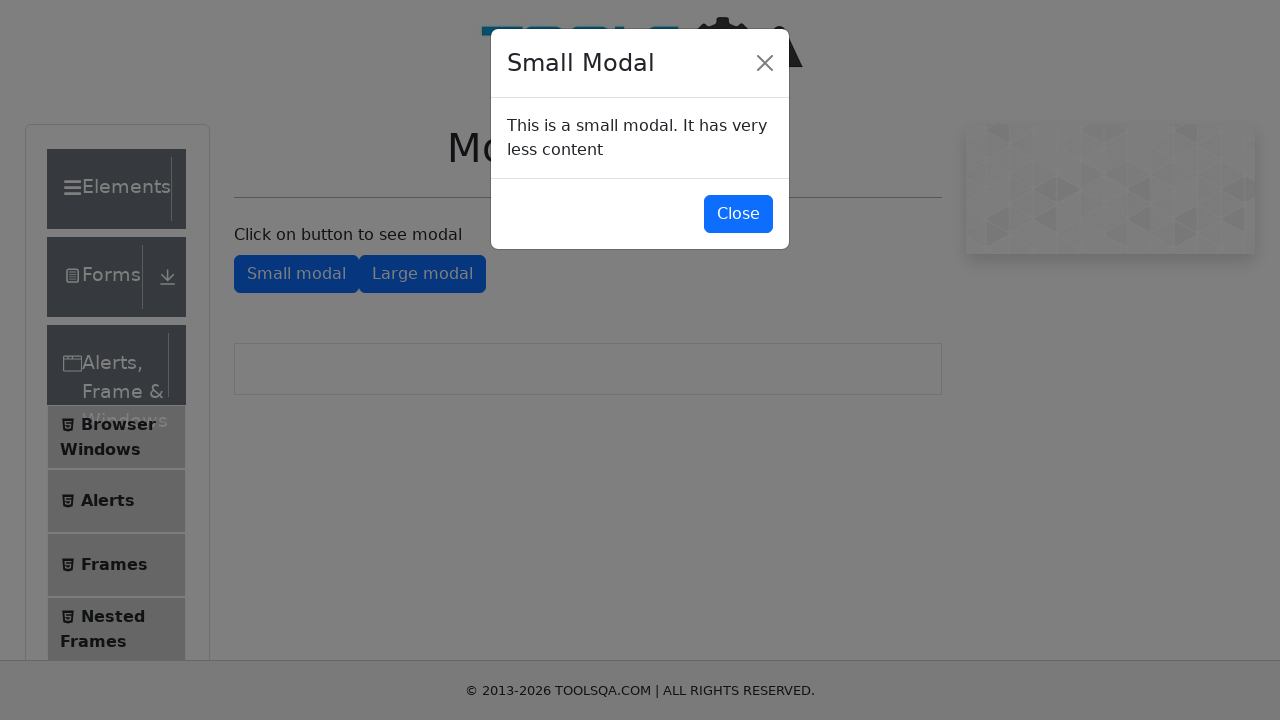

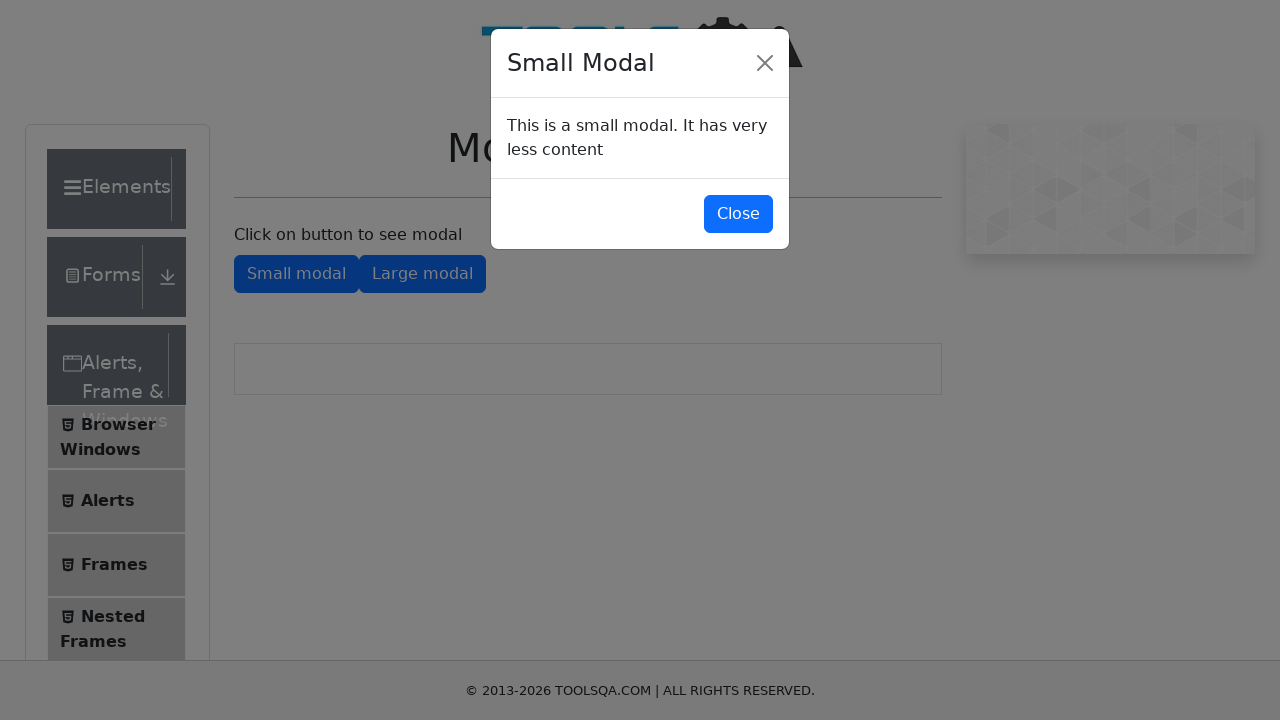